Tests checkbox functionality by clicking on multiple checkboxes on the page

Starting URL: https://the-internet.herokuapp.com/checkboxes

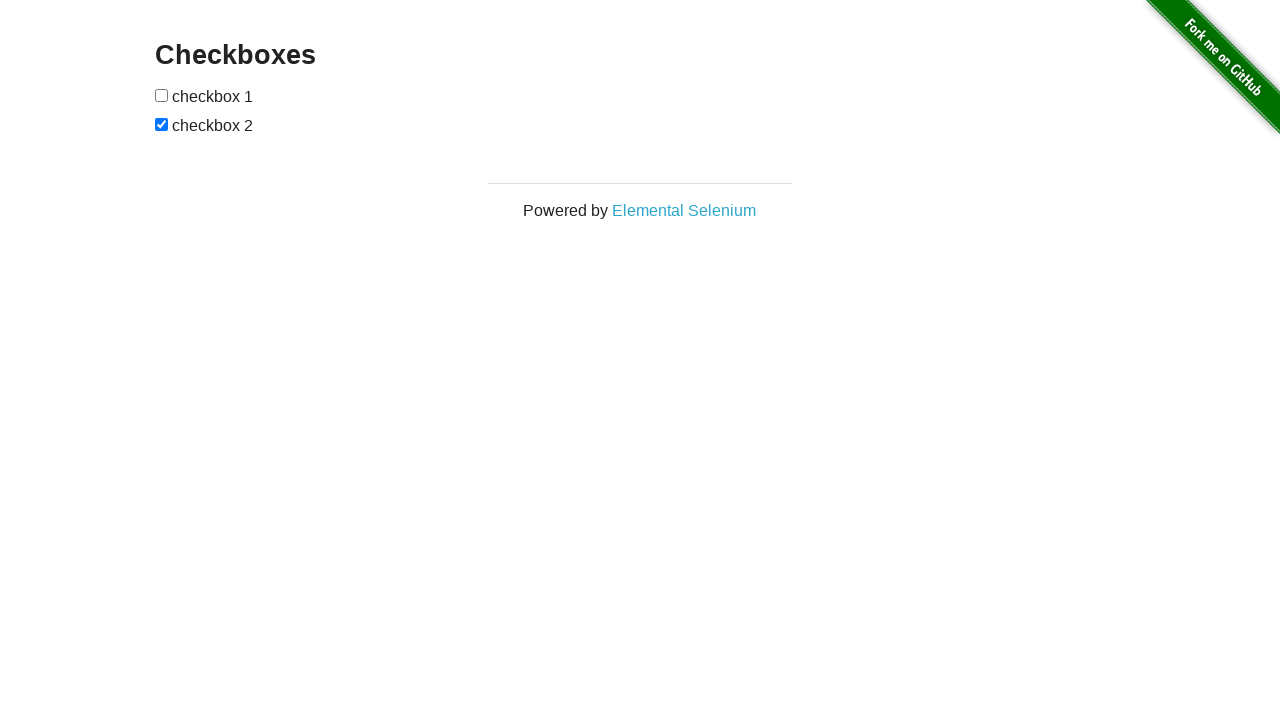

Located all checkboxes on the page
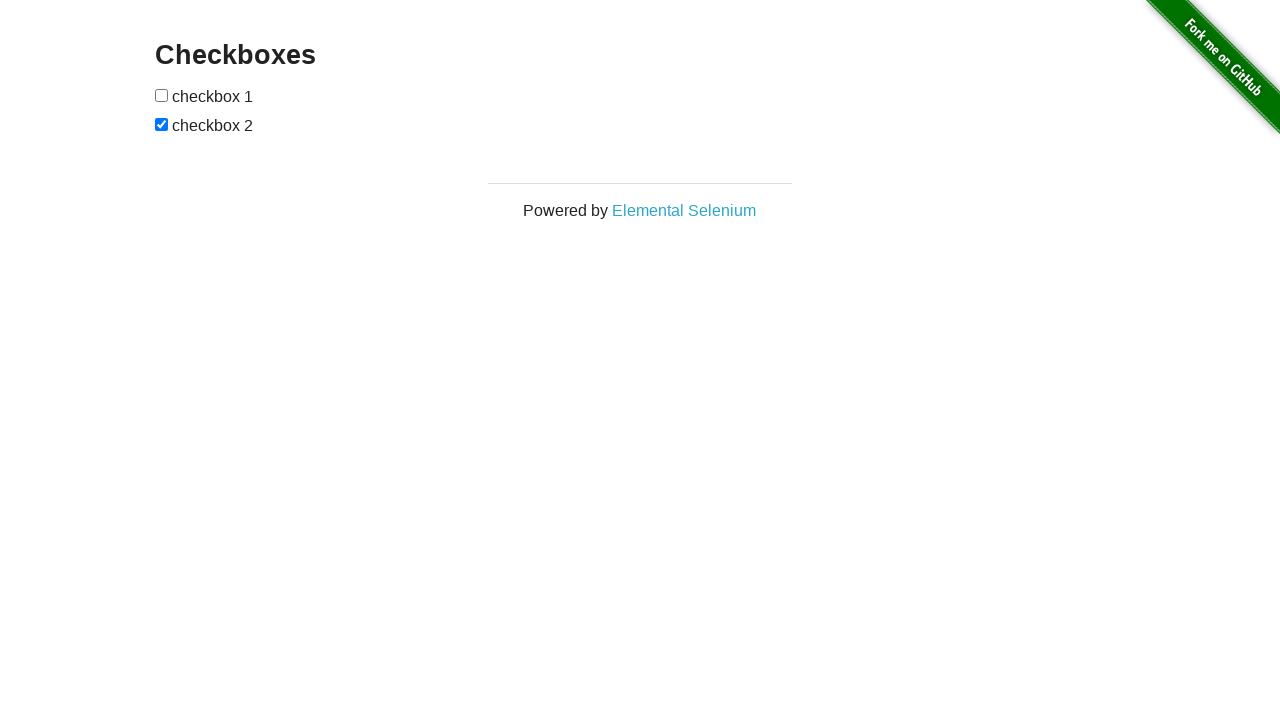

Clicked the first checkbox at (162, 95) on input[type='checkbox'] >> nth=0
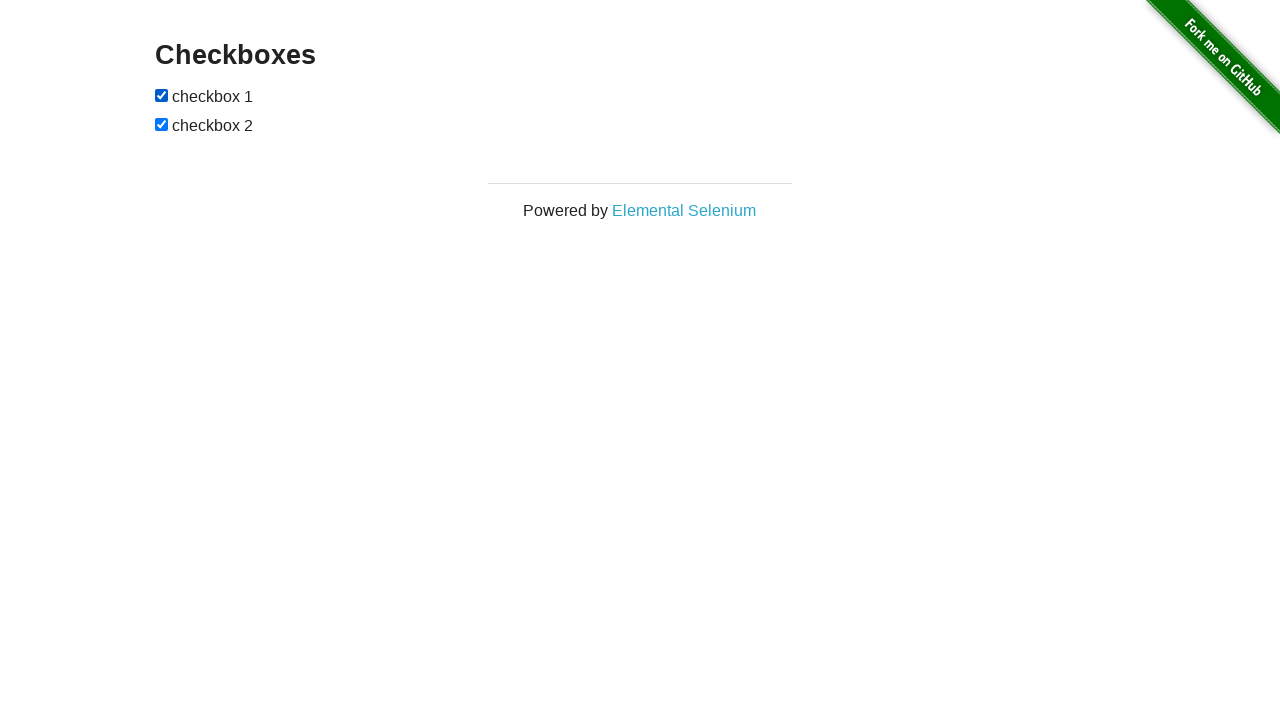

Clicked the second checkbox at (162, 124) on input[type='checkbox'] >> nth=1
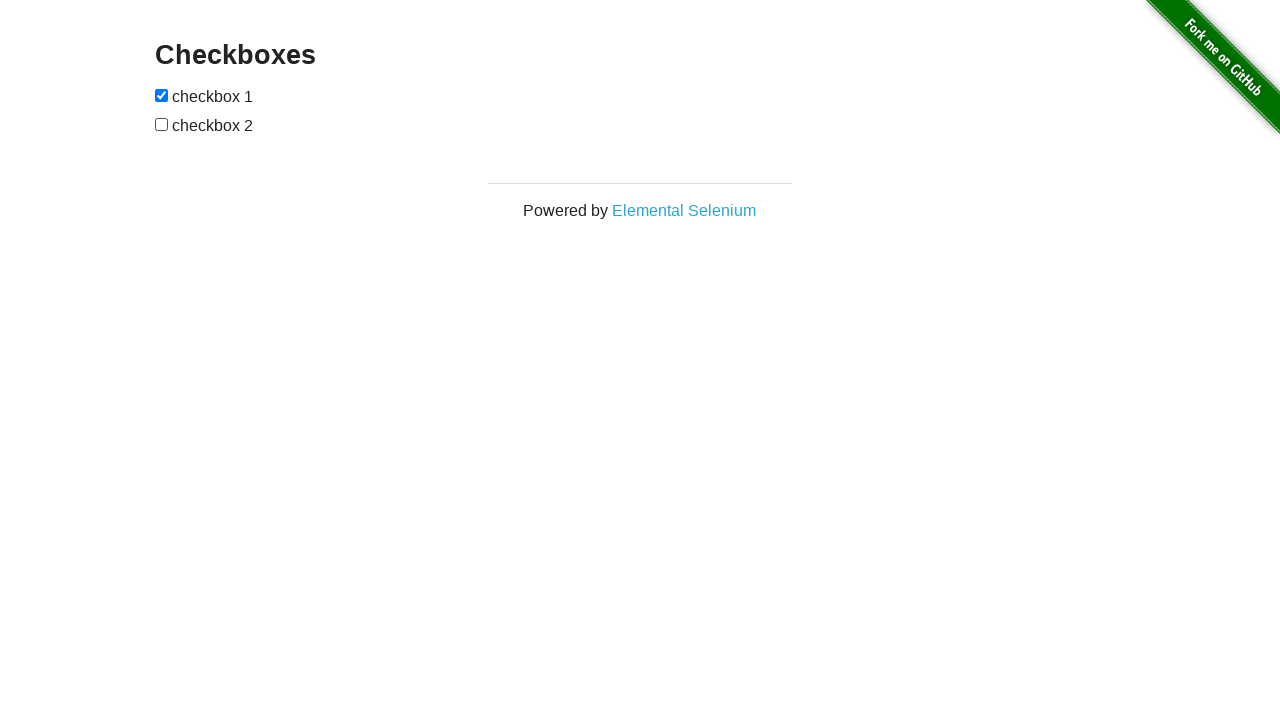

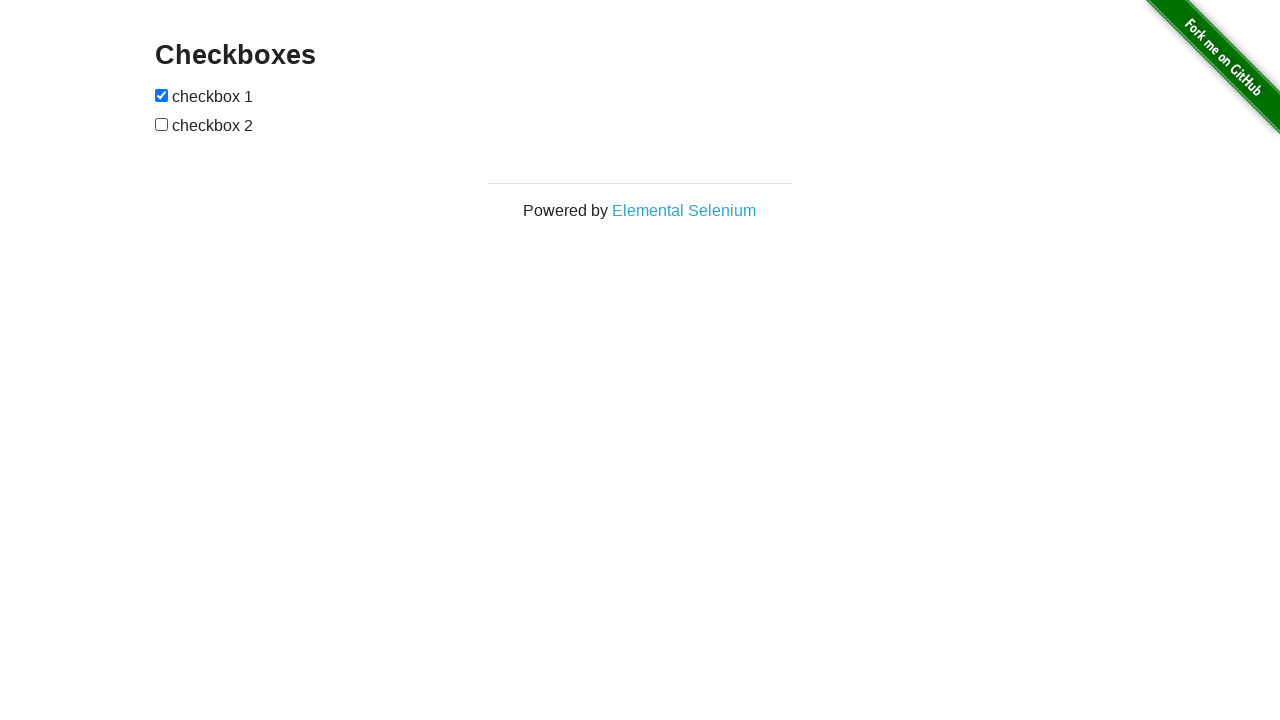